Tests autocomplete dropdown functionality by typing partial text and selecting a specific country from the suggestions

Starting URL: https://rahulshettyacademy.com/dropdownsPractise/

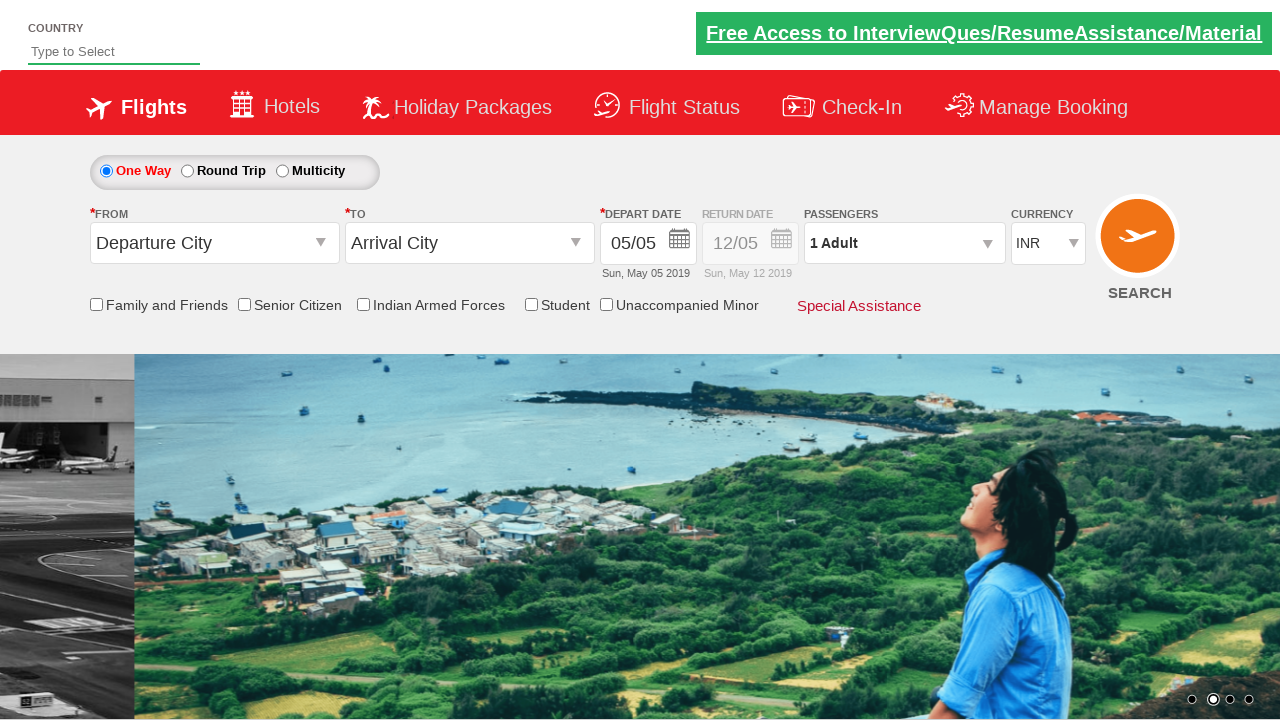

Typed 'pa' in autocomplete field to trigger dropdown suggestions on #autosuggest
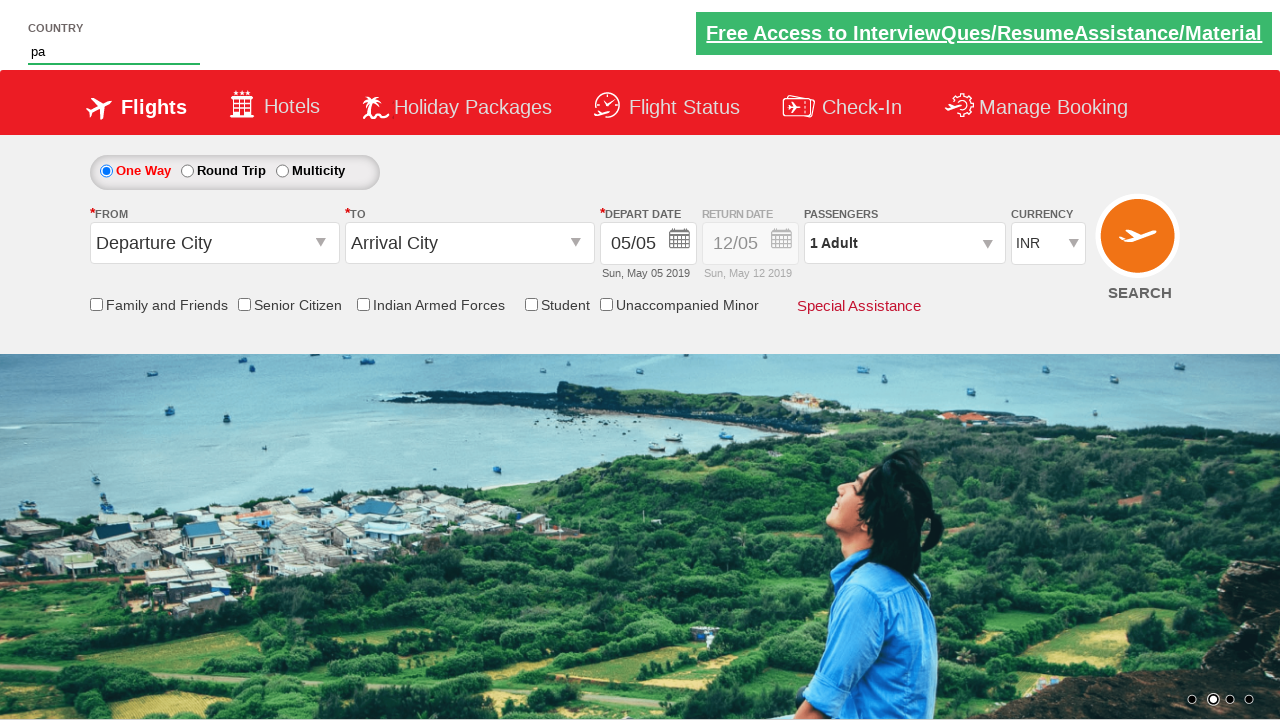

Dropdown suggestions loaded and became visible
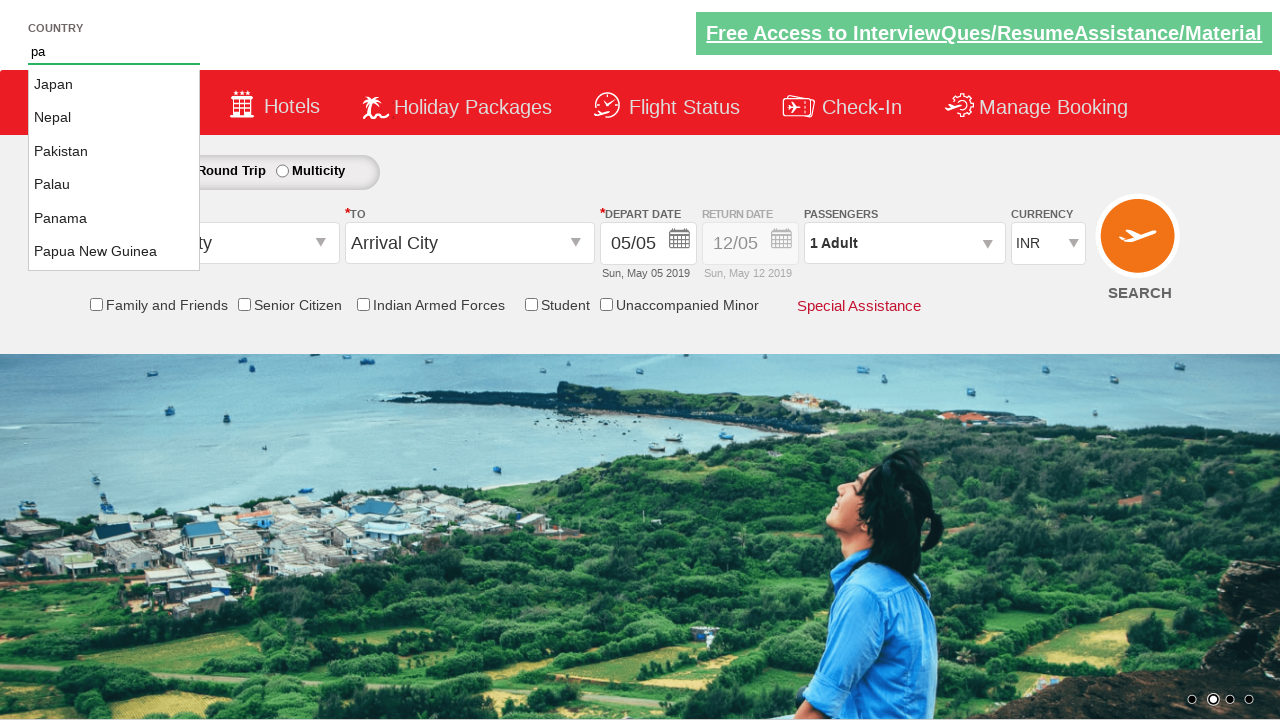

Selected 'Panama' from the autocomplete dropdown suggestions at (114, 218) on li.ui-menu-item >> nth=4
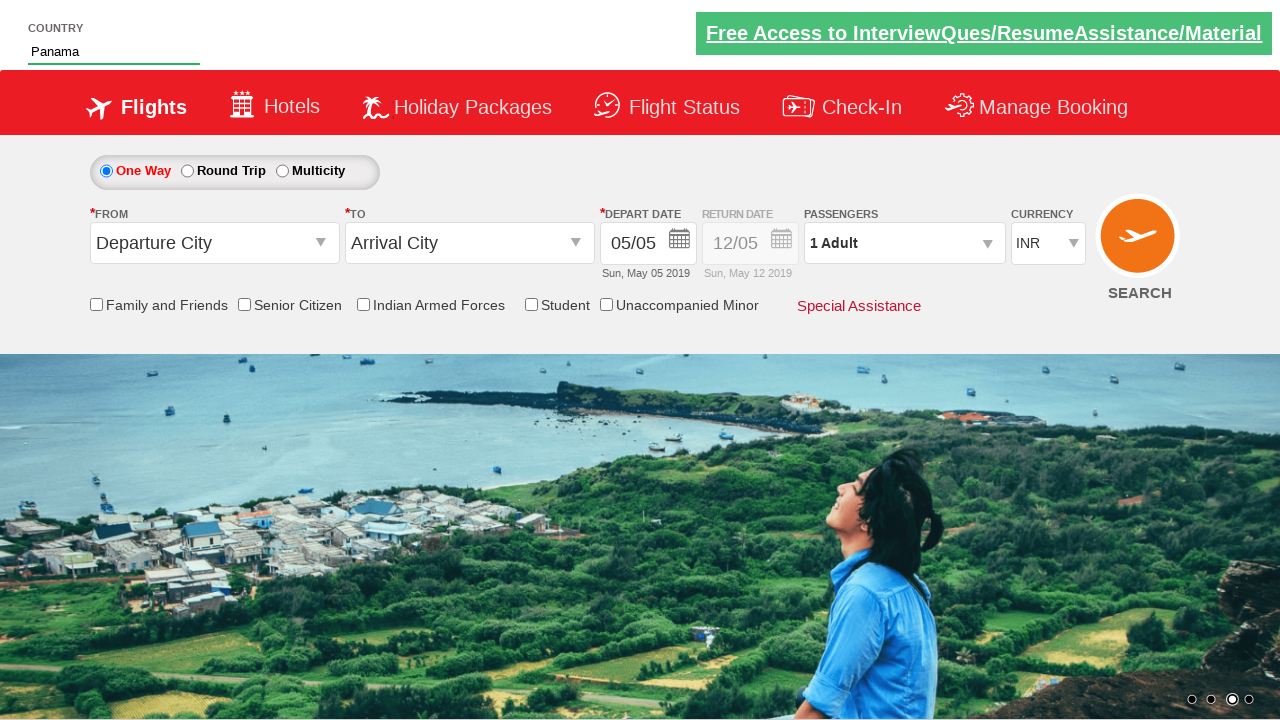

Verified that 'Panama' is the selected value in the autocomplete field
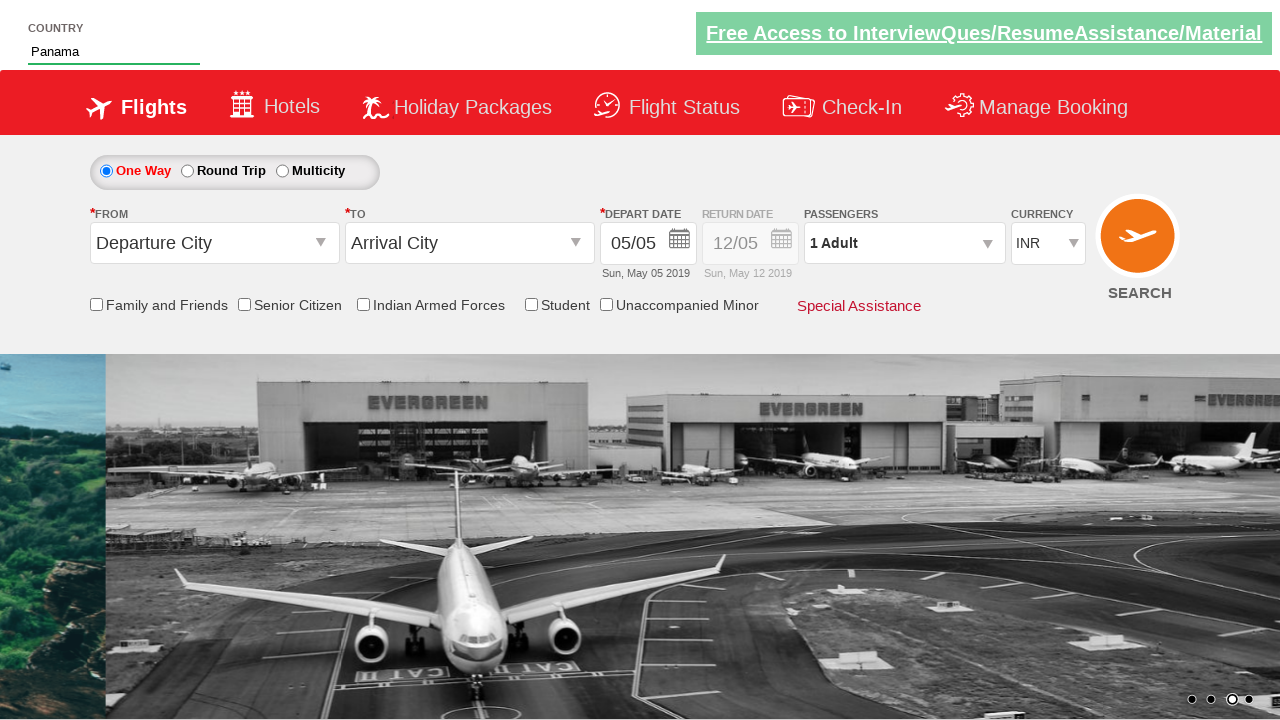

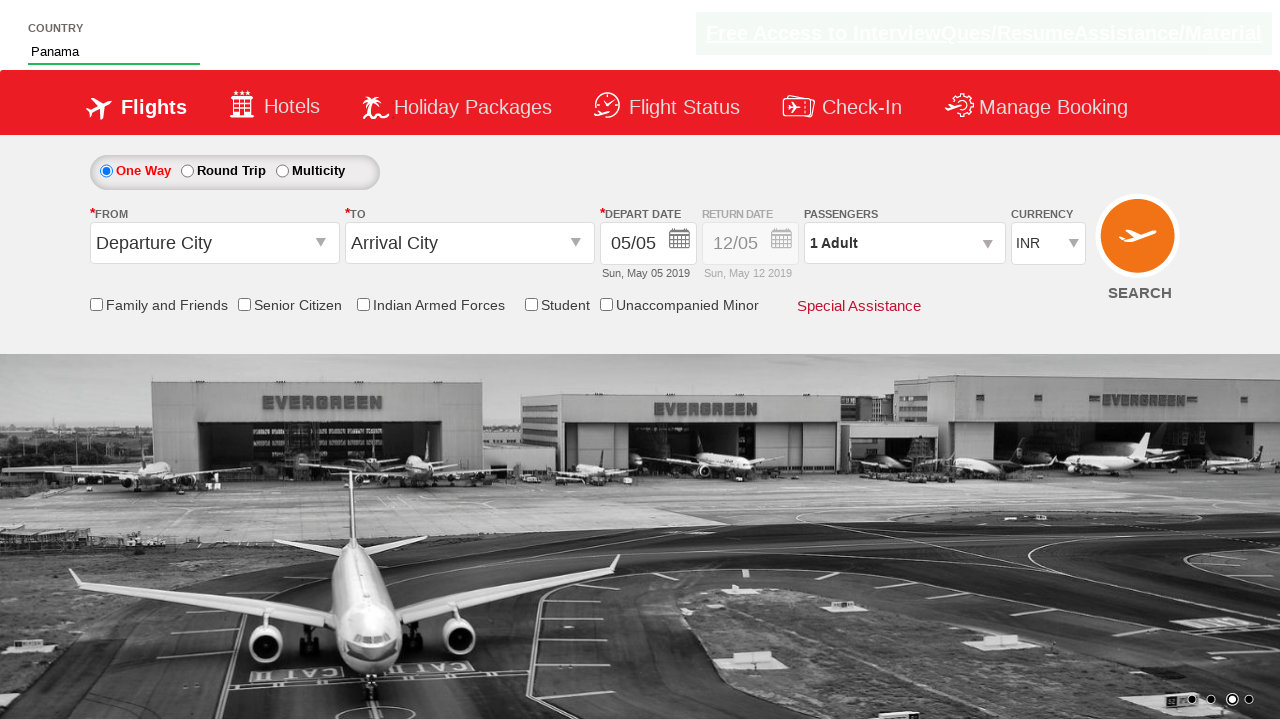